Tests double-click functionality on a sample Selenium testing site by performing a double-click on a button and handling the resulting alert dialog

Starting URL: https://artoftesting.com/samplesiteforselenium

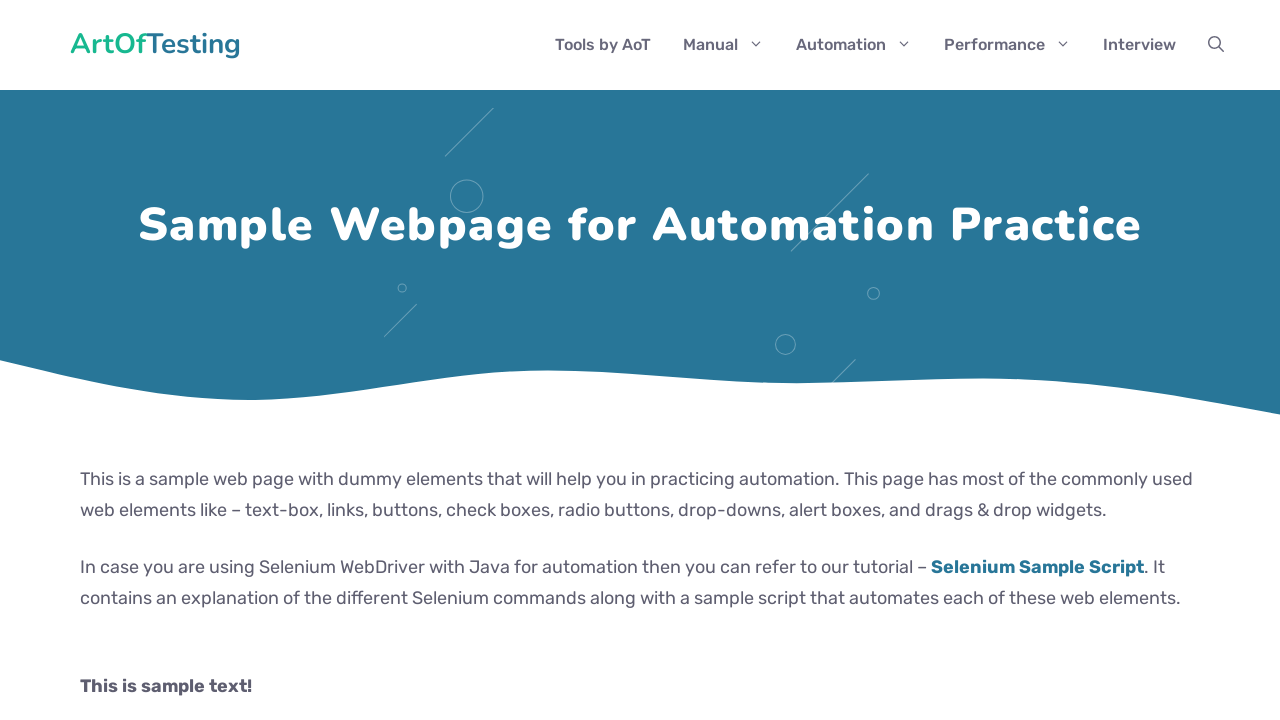

Located the double-click button element
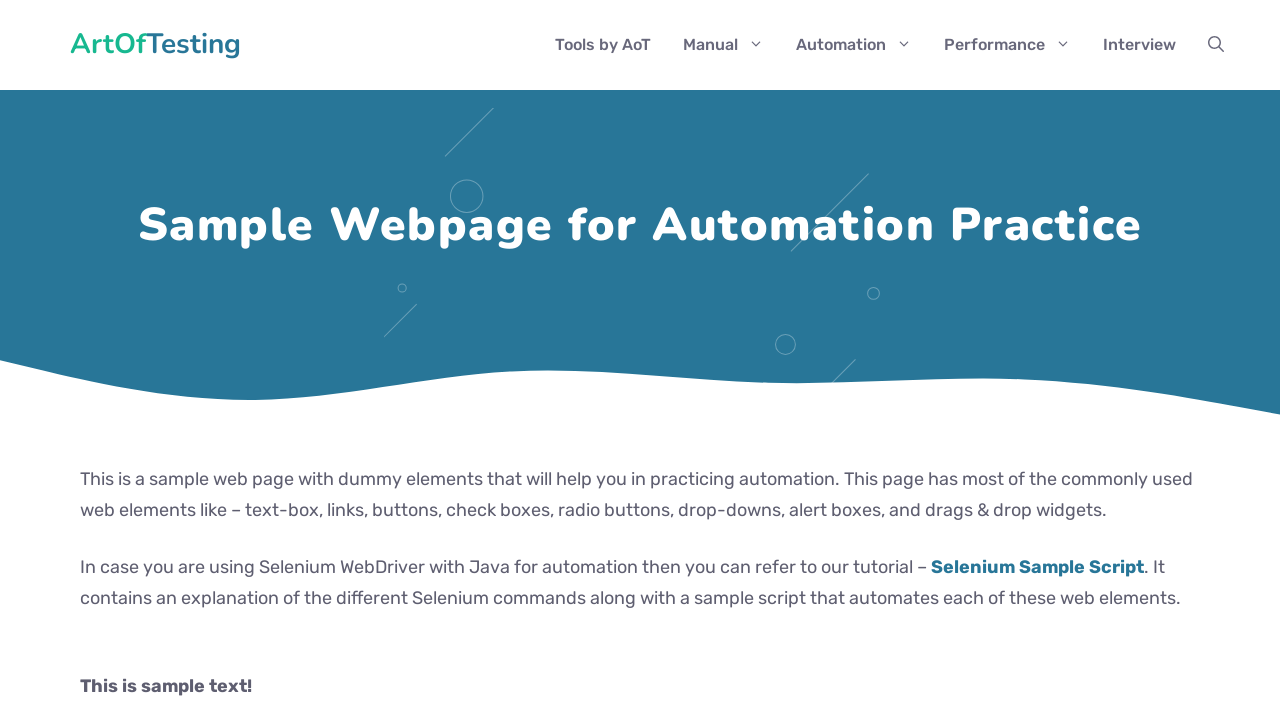

Performed double-click on the button at (242, 361) on #dblClkBtn
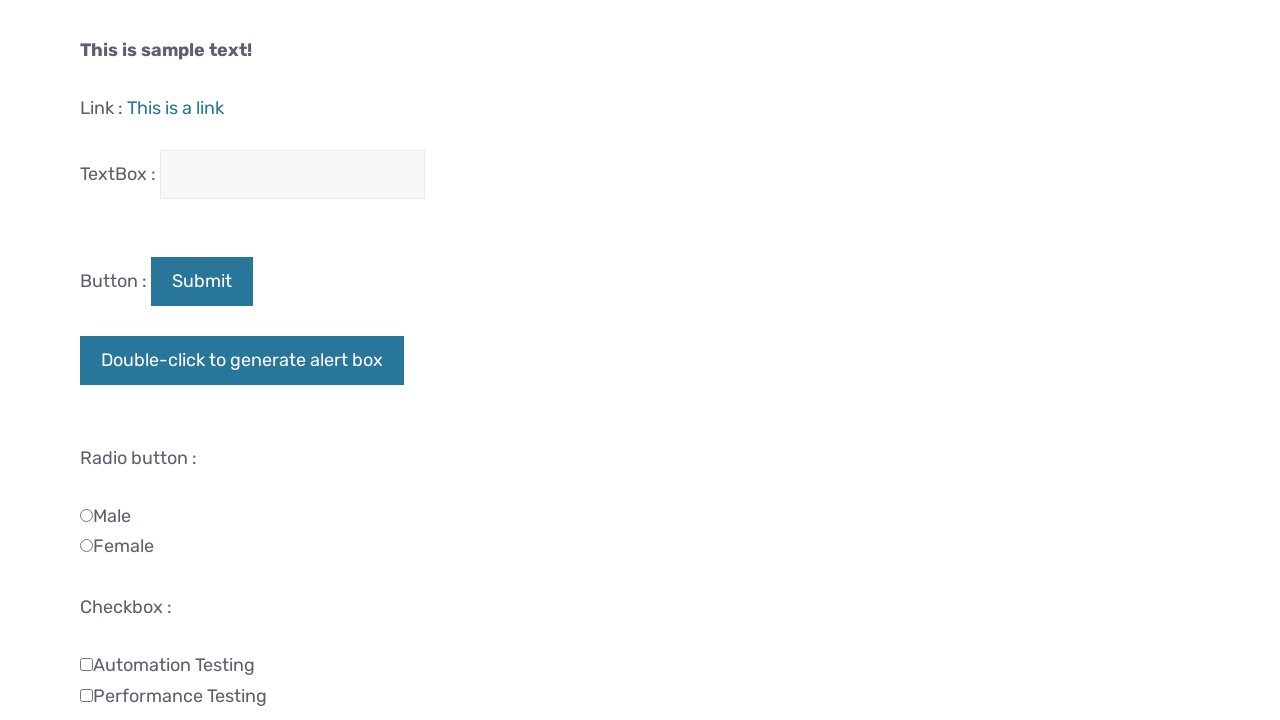

Set up dialog handler to accept alerts
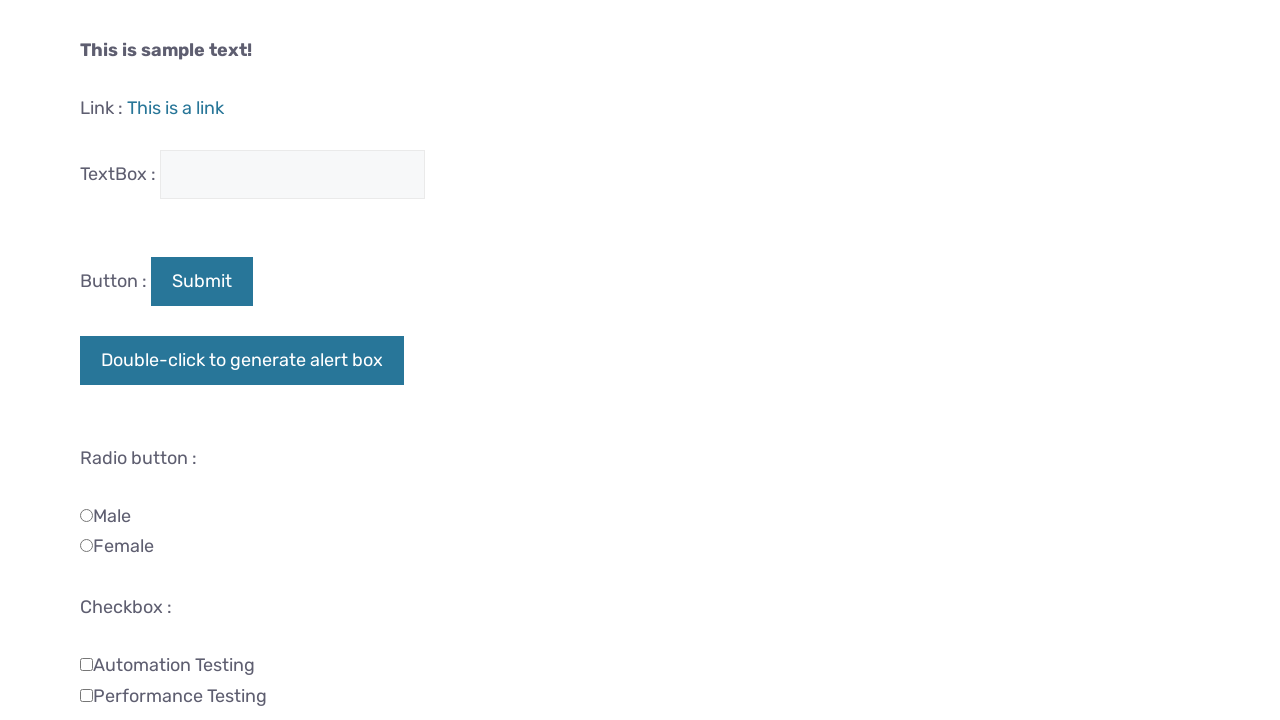

Waited 500ms for alert to be processed
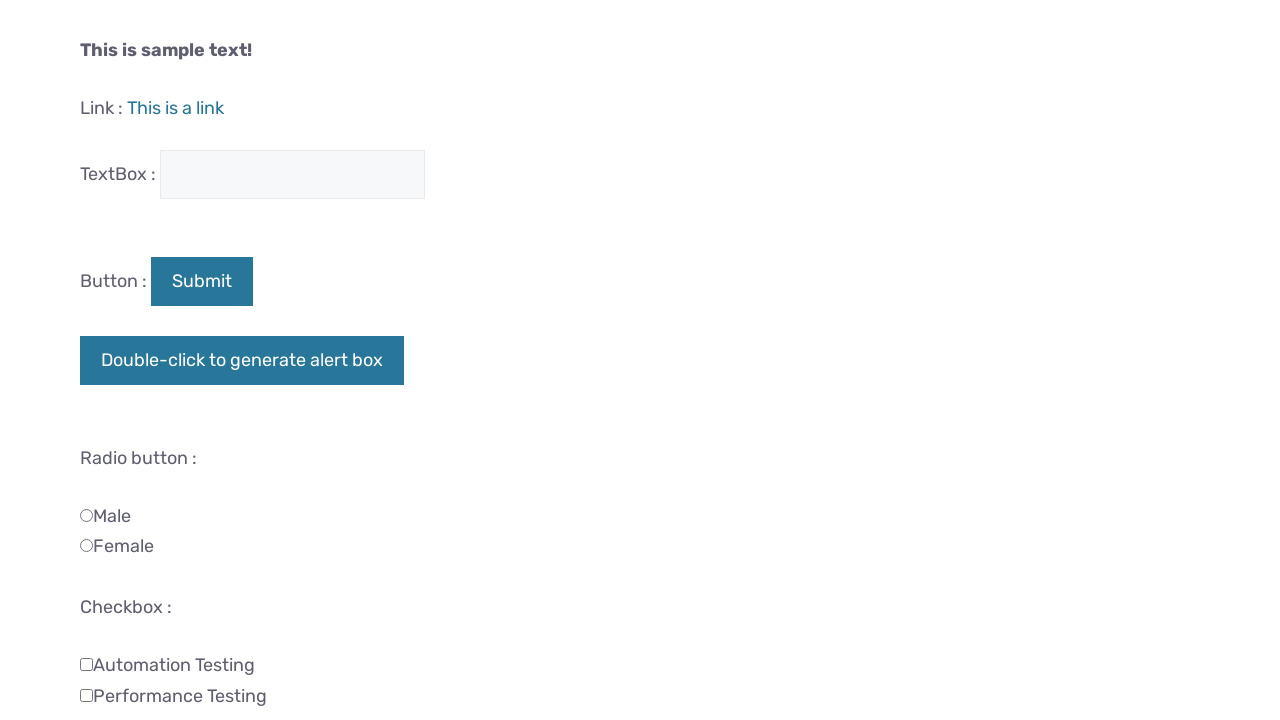

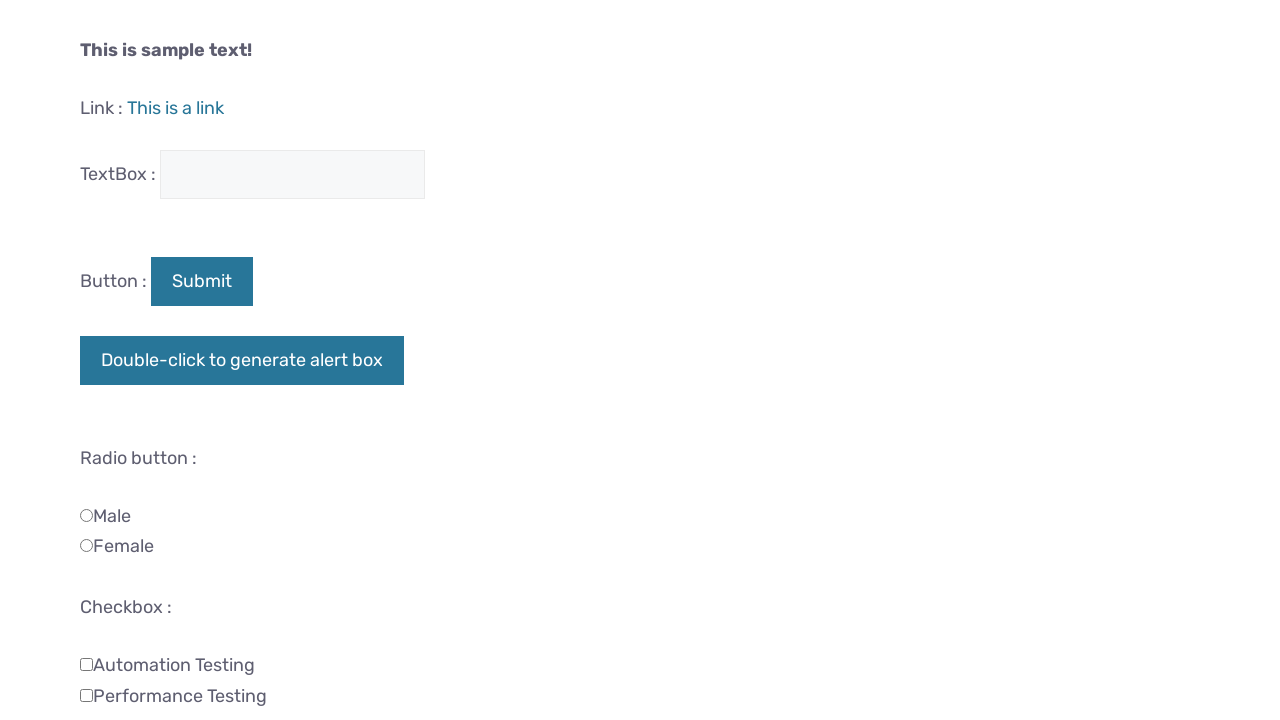